Tests finding a link by calculated text value, clicking it, then filling out a form with name, city, and country information before submitting.

Starting URL: http://suninjuly.github.io/find_link_text

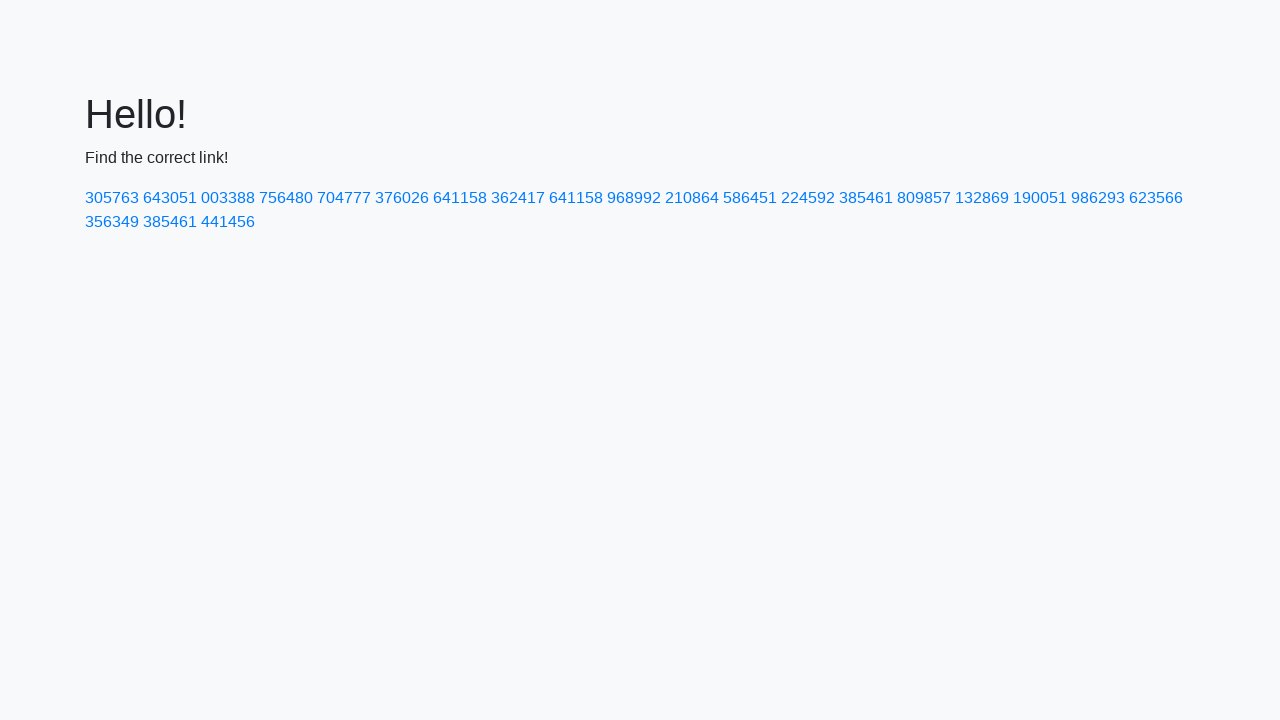

Clicked link with calculated text value: 224592 at (808, 198) on text=224592
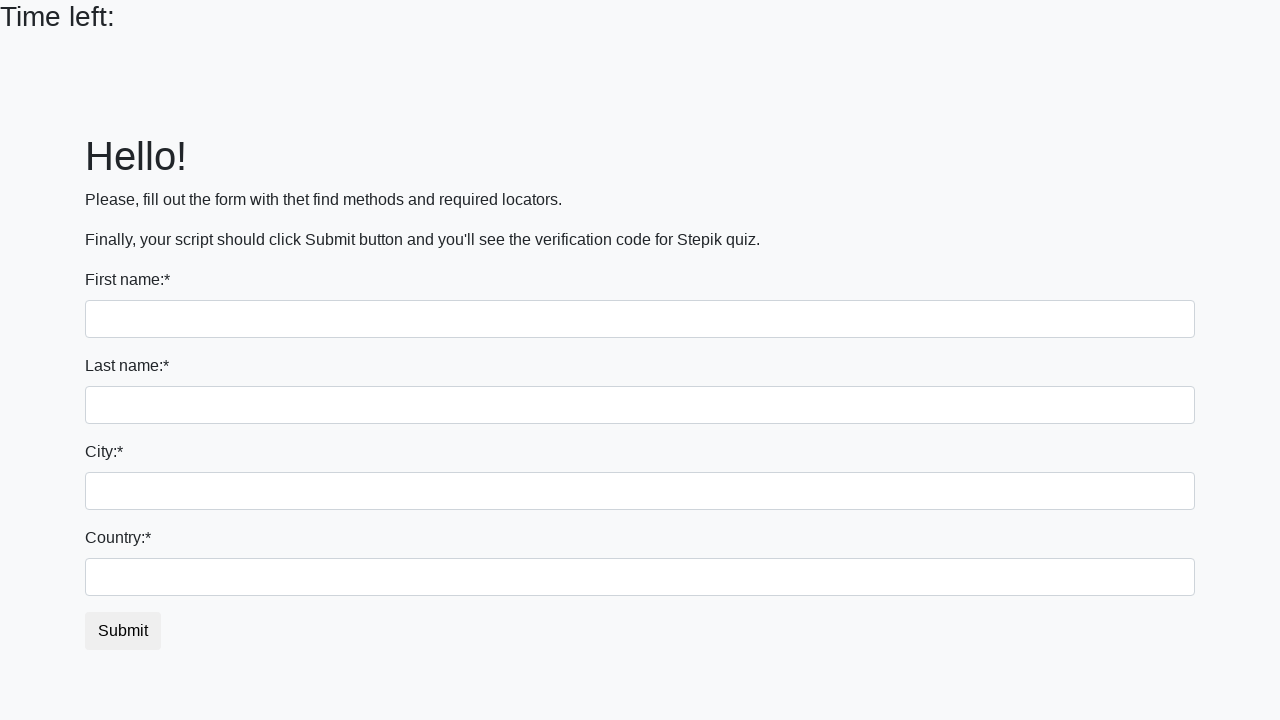

Filled first name field with 'Ivan' on input
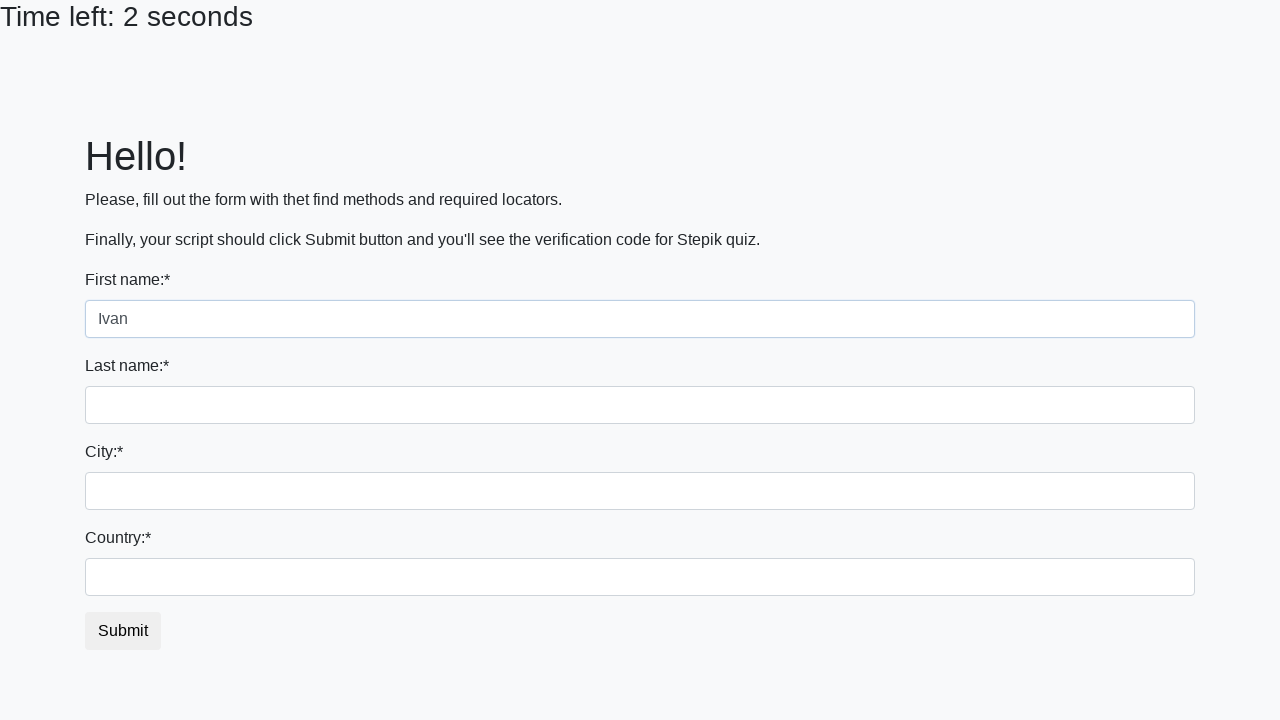

Filled last name field with 'Petrov' on input[name='last_name']
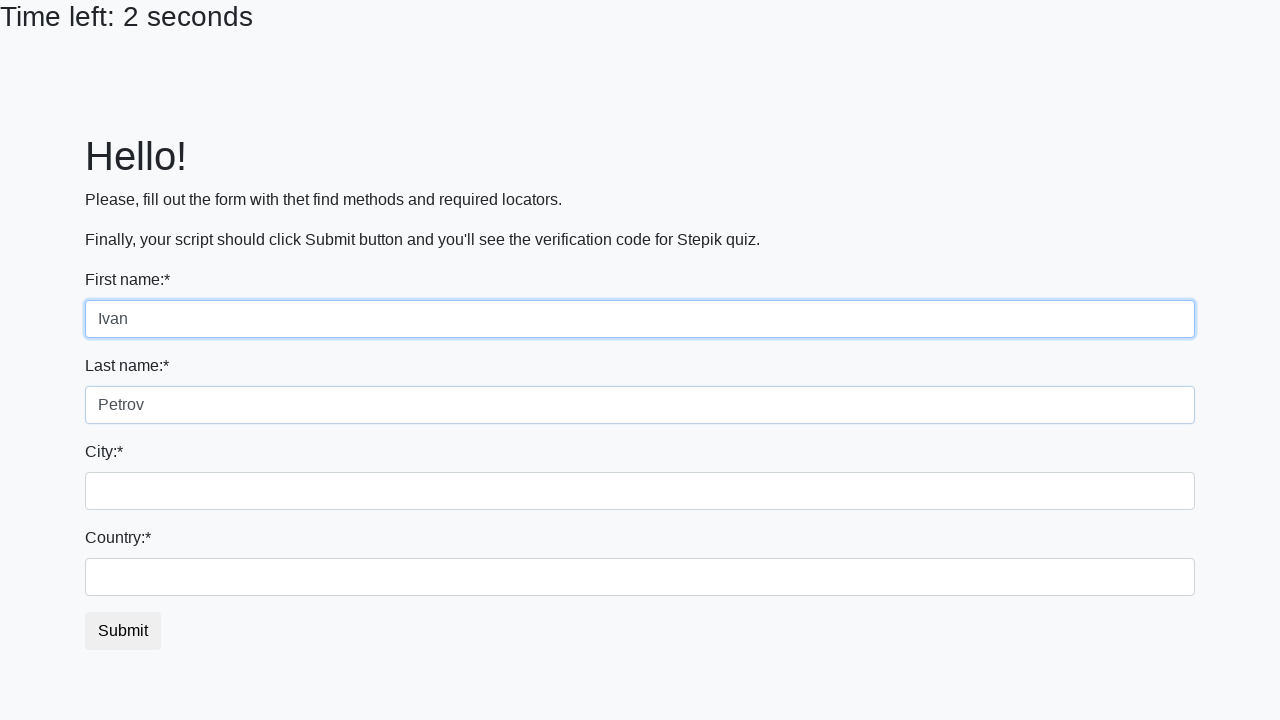

Filled city field with 'Smolensk' on .city
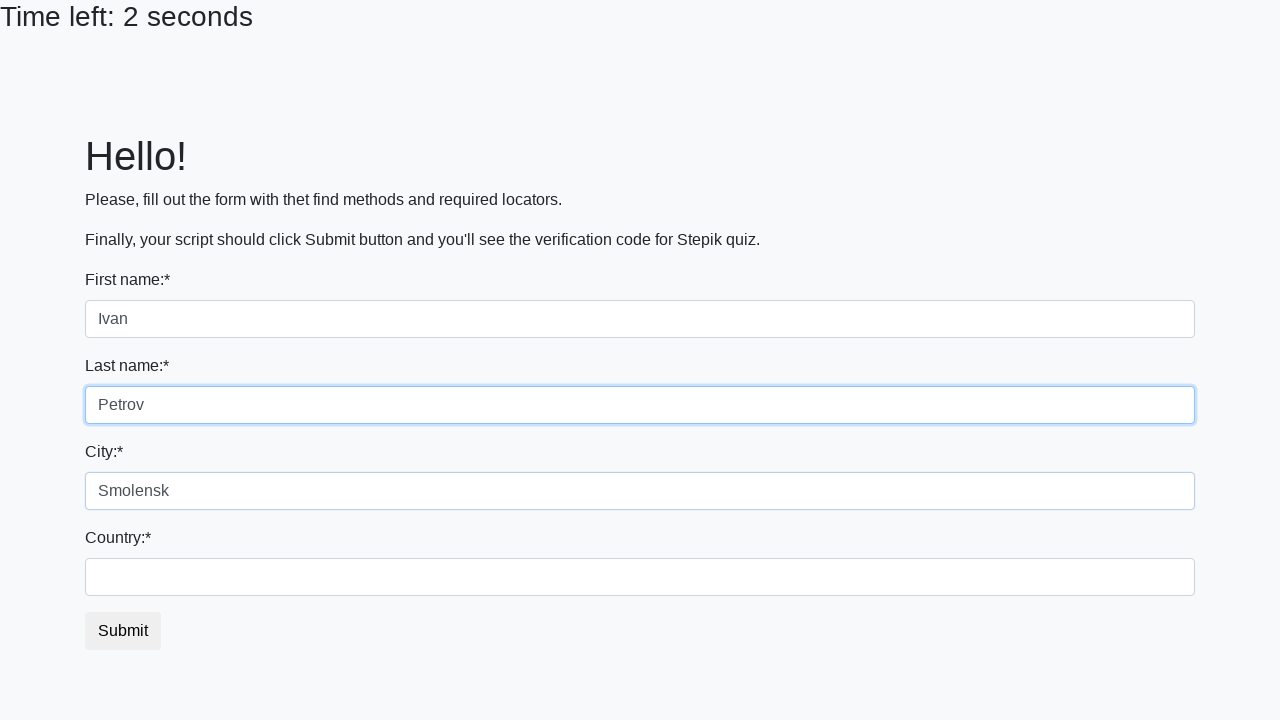

Filled country field with 'Russia' on #country
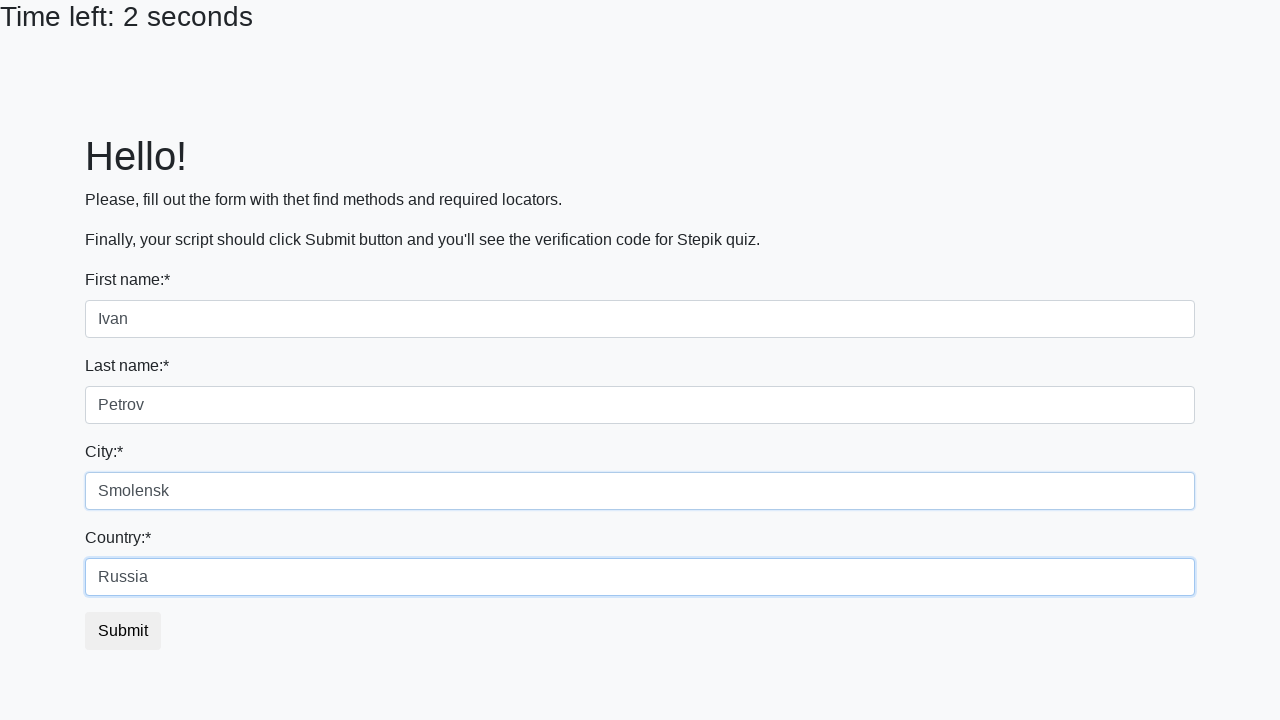

Clicked submit button to submit form at (123, 631) on button.btn
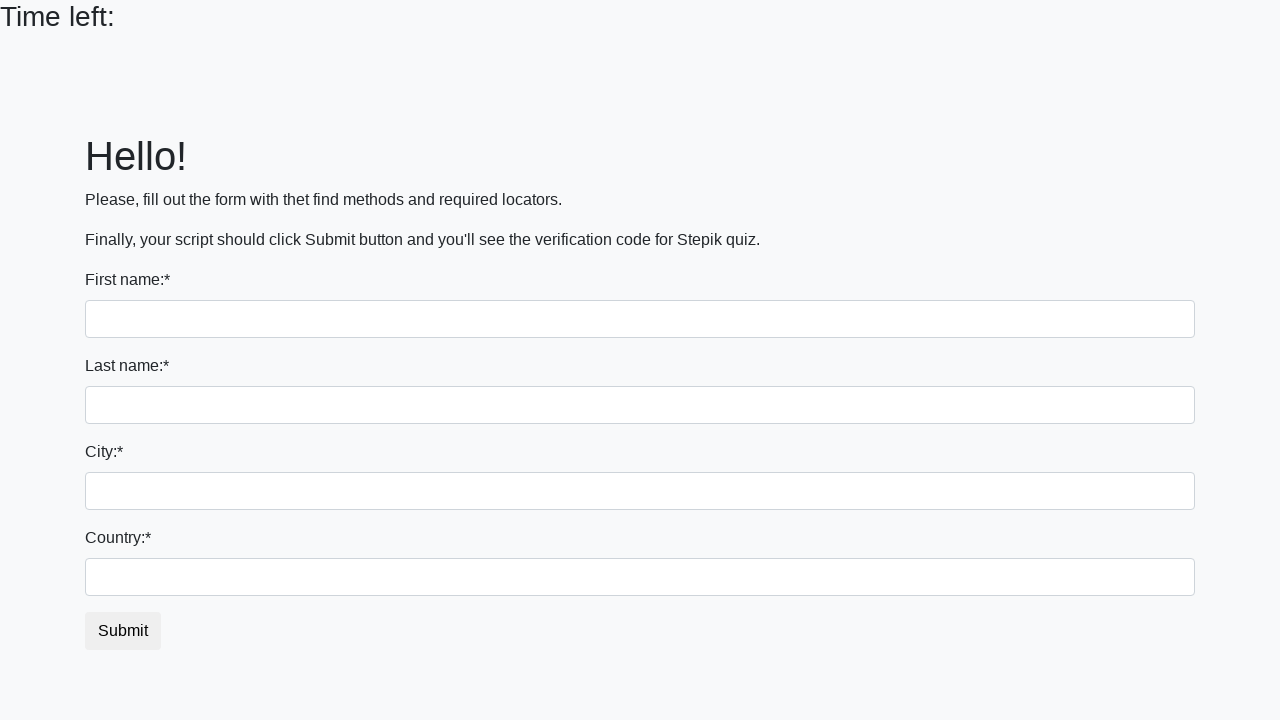

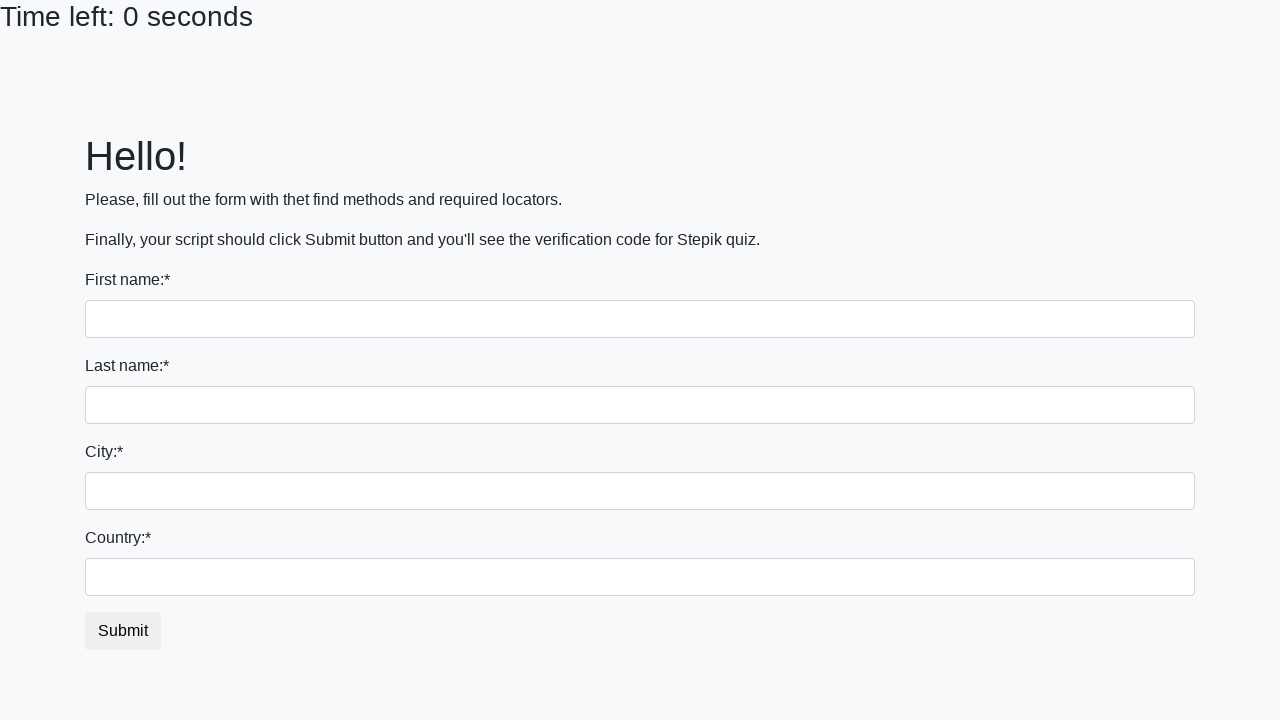